Tests that a todo item is removed when edited with an empty string

Starting URL: https://demo.playwright.dev/todomvc

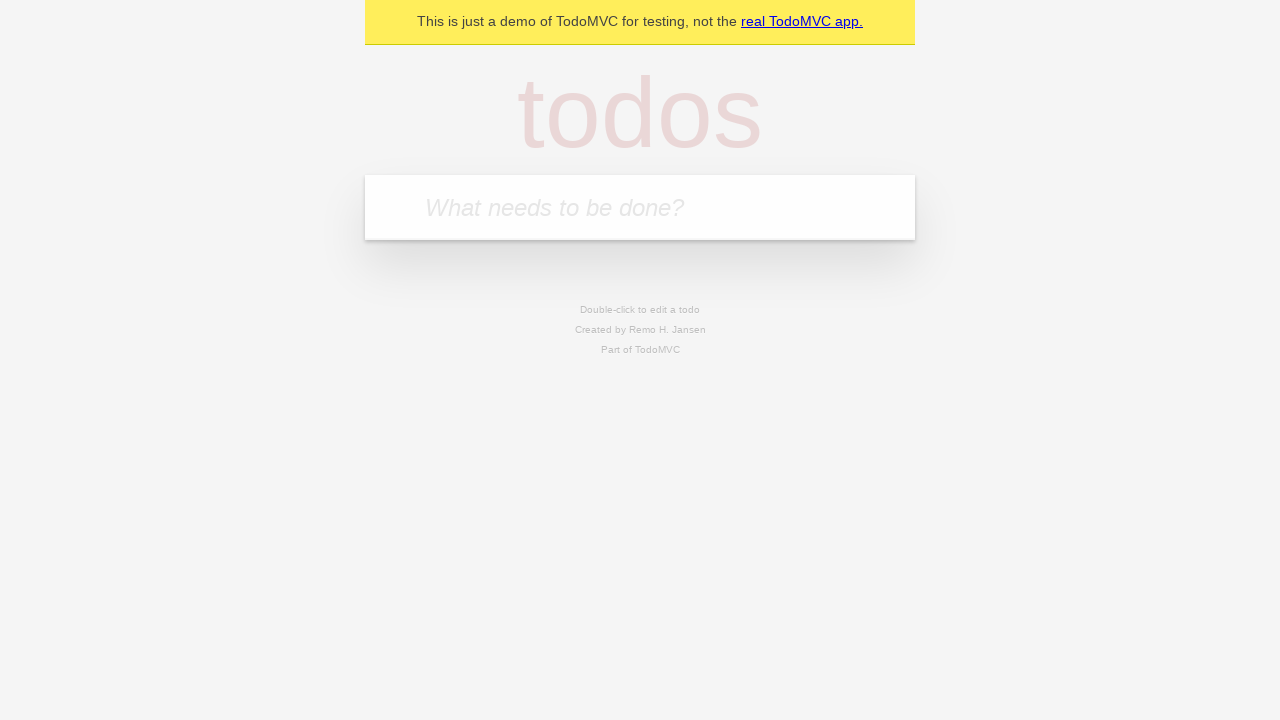

Filled todo input with 'buy some cheese' on internal:attr=[placeholder="What needs to be done?"i]
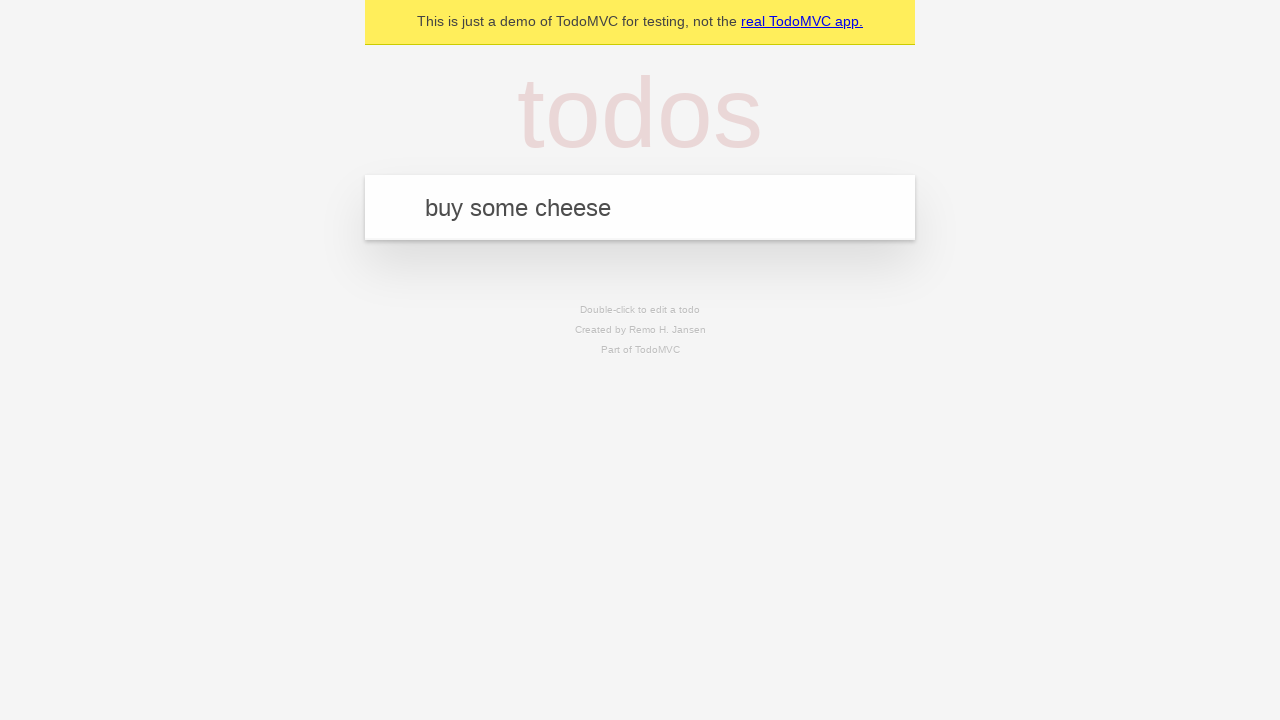

Pressed Enter to add first todo item on internal:attr=[placeholder="What needs to be done?"i]
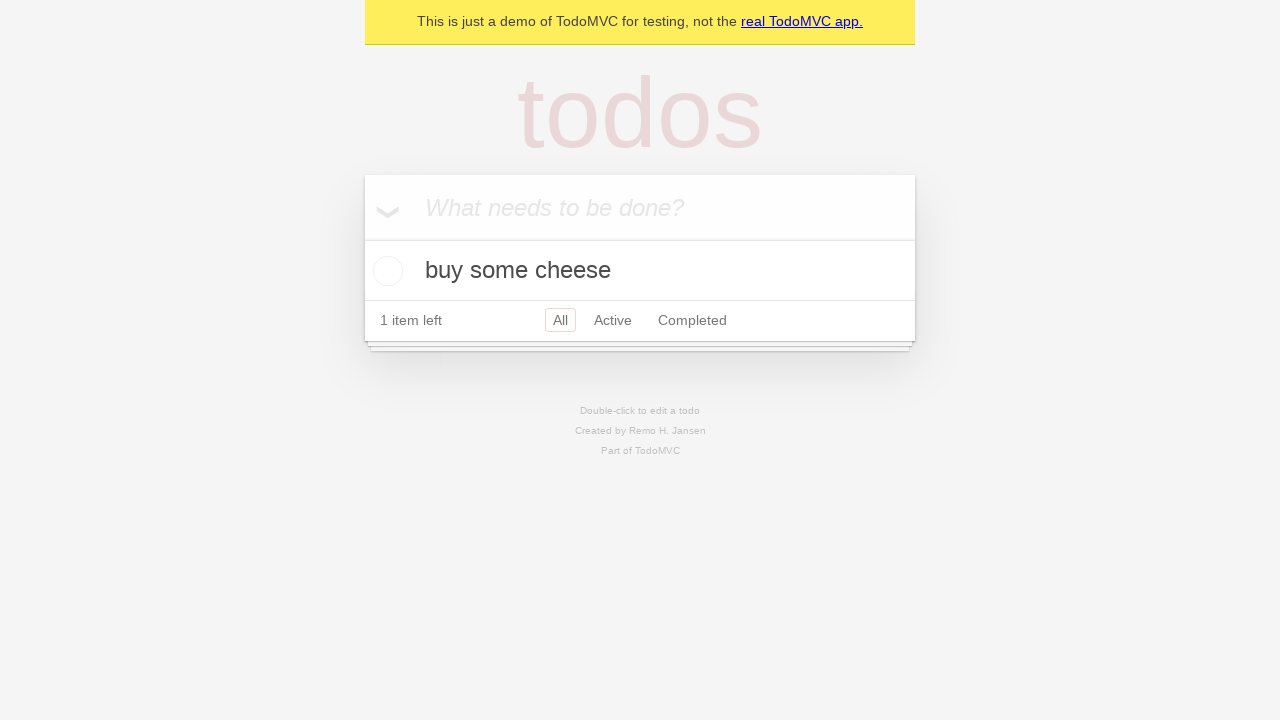

Filled todo input with 'feed the cat' on internal:attr=[placeholder="What needs to be done?"i]
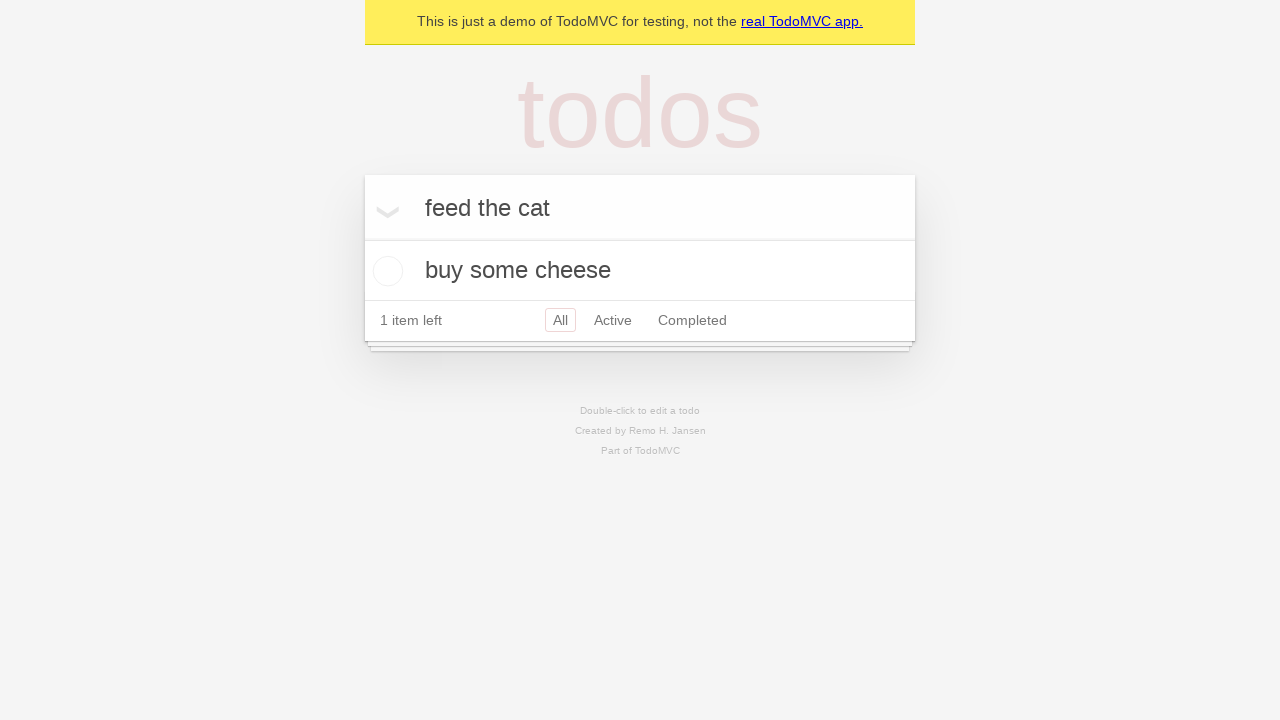

Pressed Enter to add second todo item on internal:attr=[placeholder="What needs to be done?"i]
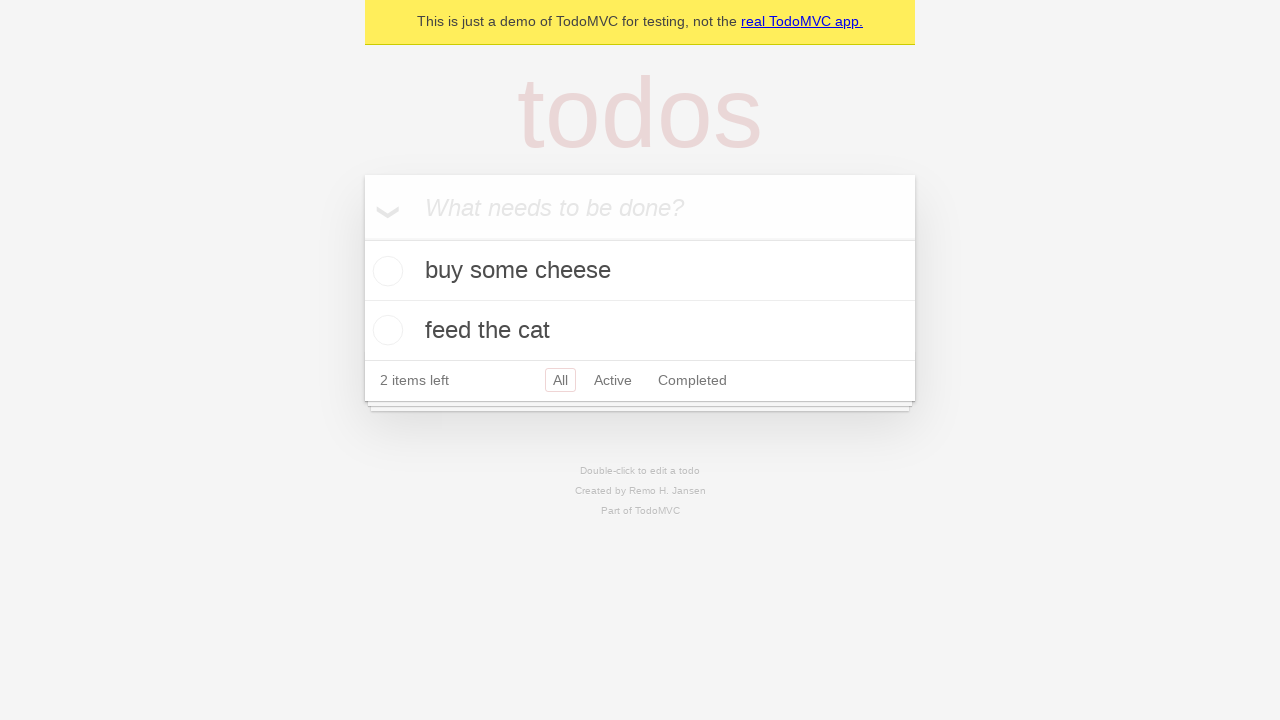

Filled todo input with 'book a doctors appointment' on internal:attr=[placeholder="What needs to be done?"i]
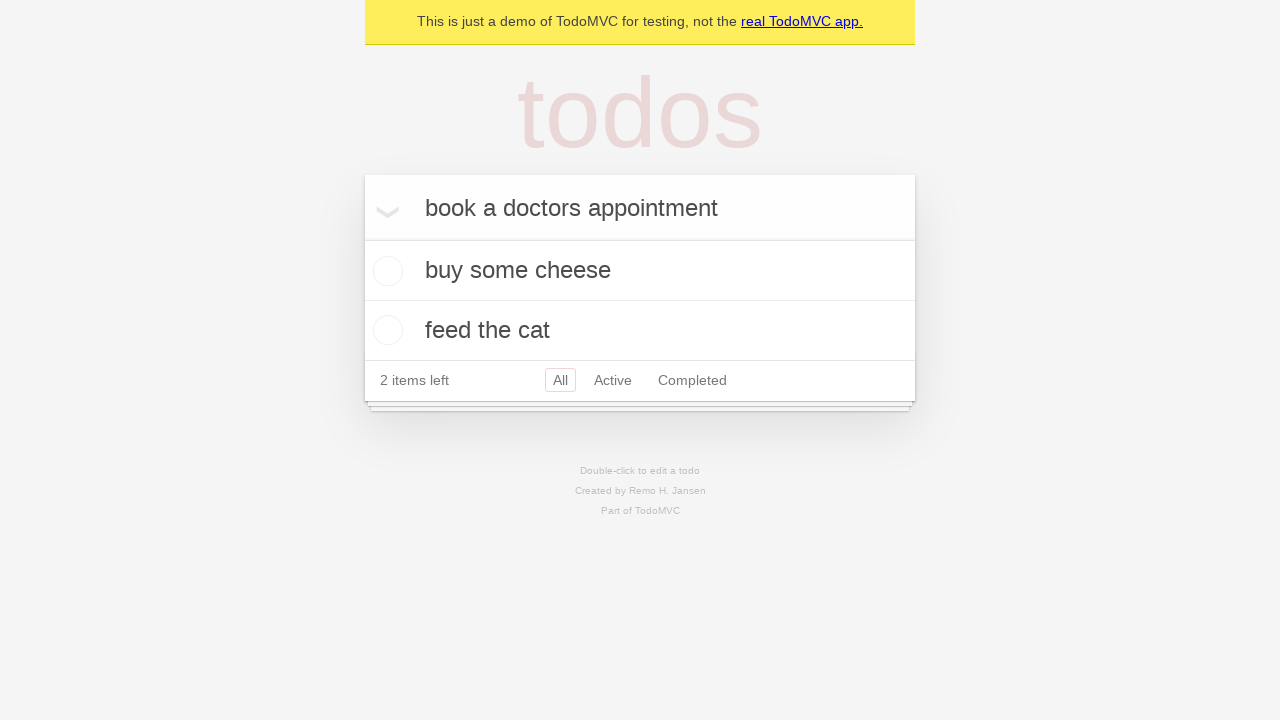

Pressed Enter to add third todo item on internal:attr=[placeholder="What needs to be done?"i]
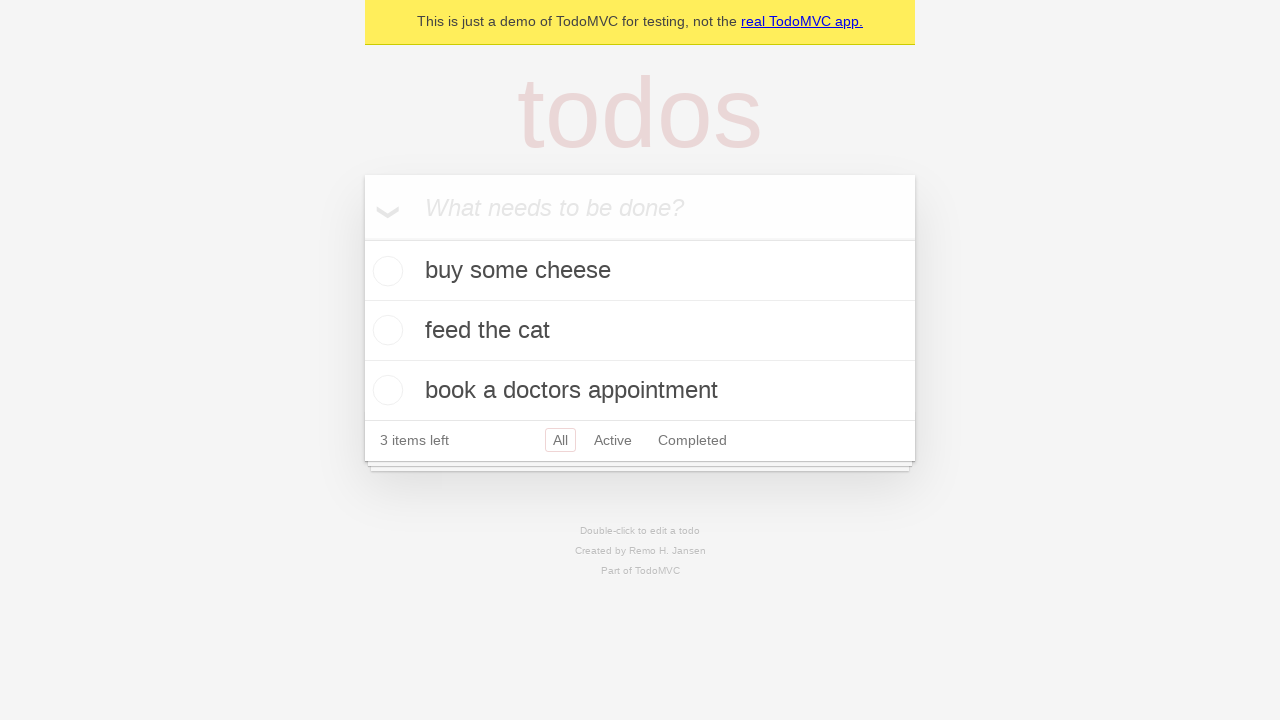

Double-clicked second todo item to enter edit mode at (640, 331) on internal:testid=[data-testid="todo-item"s] >> nth=1
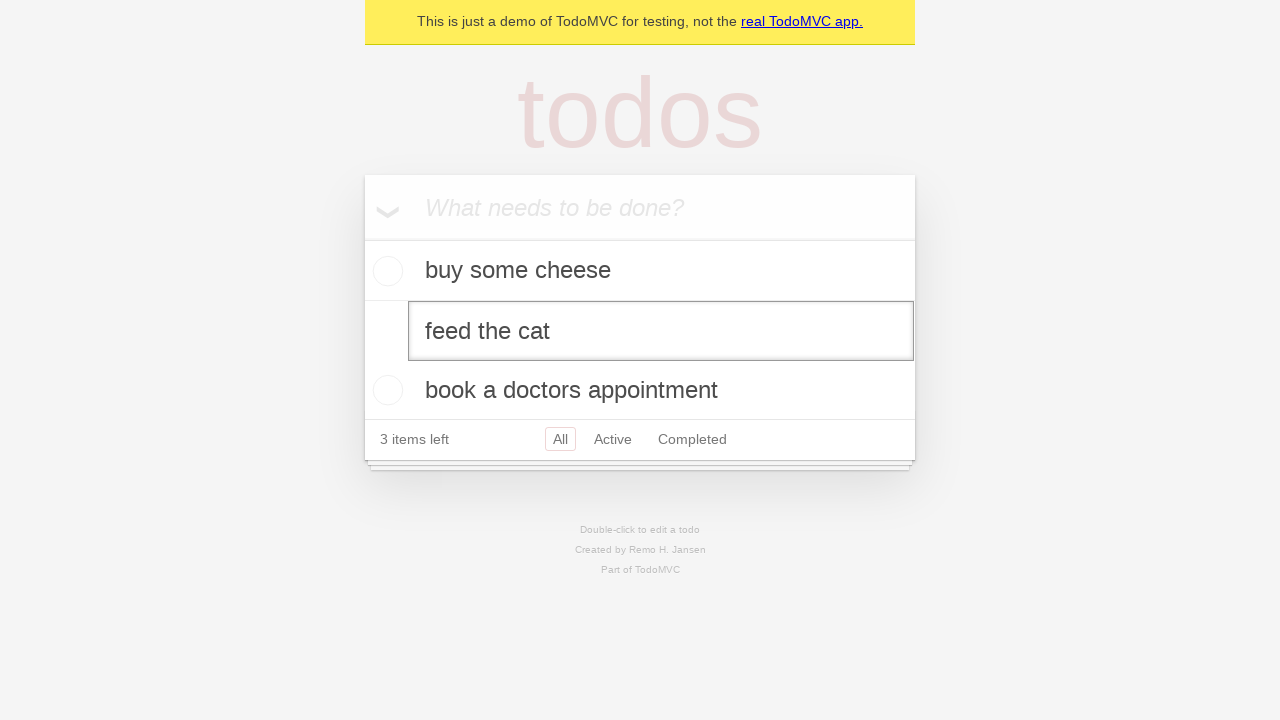

Cleared the edit textbox by filling with empty string on internal:testid=[data-testid="todo-item"s] >> nth=1 >> internal:role=textbox[nam
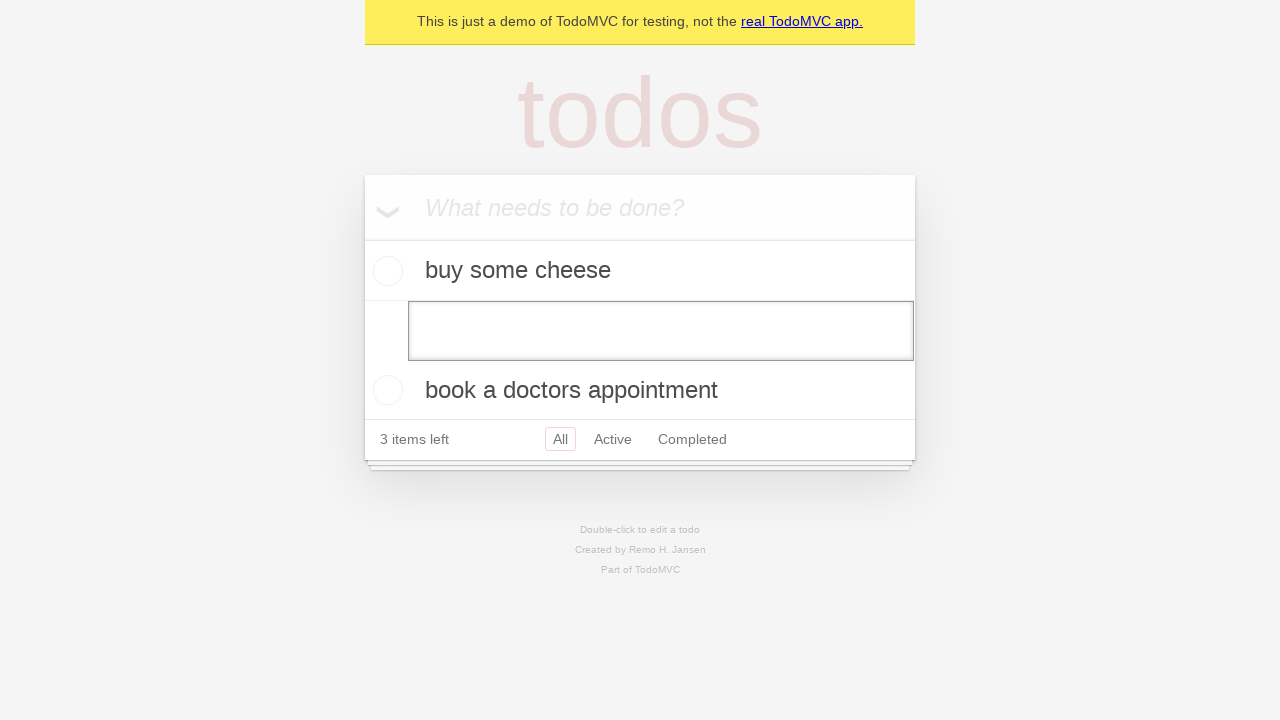

Pressed Enter to save the empty todo, triggering item removal on internal:testid=[data-testid="todo-item"s] >> nth=1 >> internal:role=textbox[nam
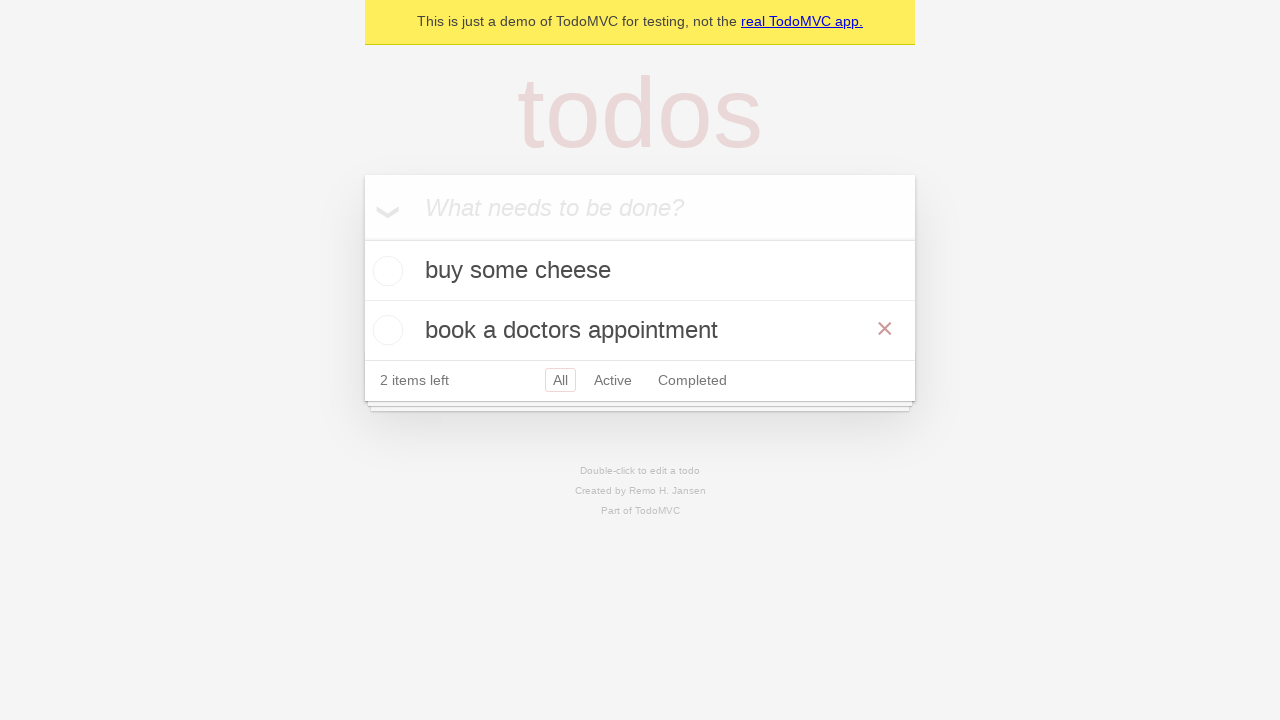

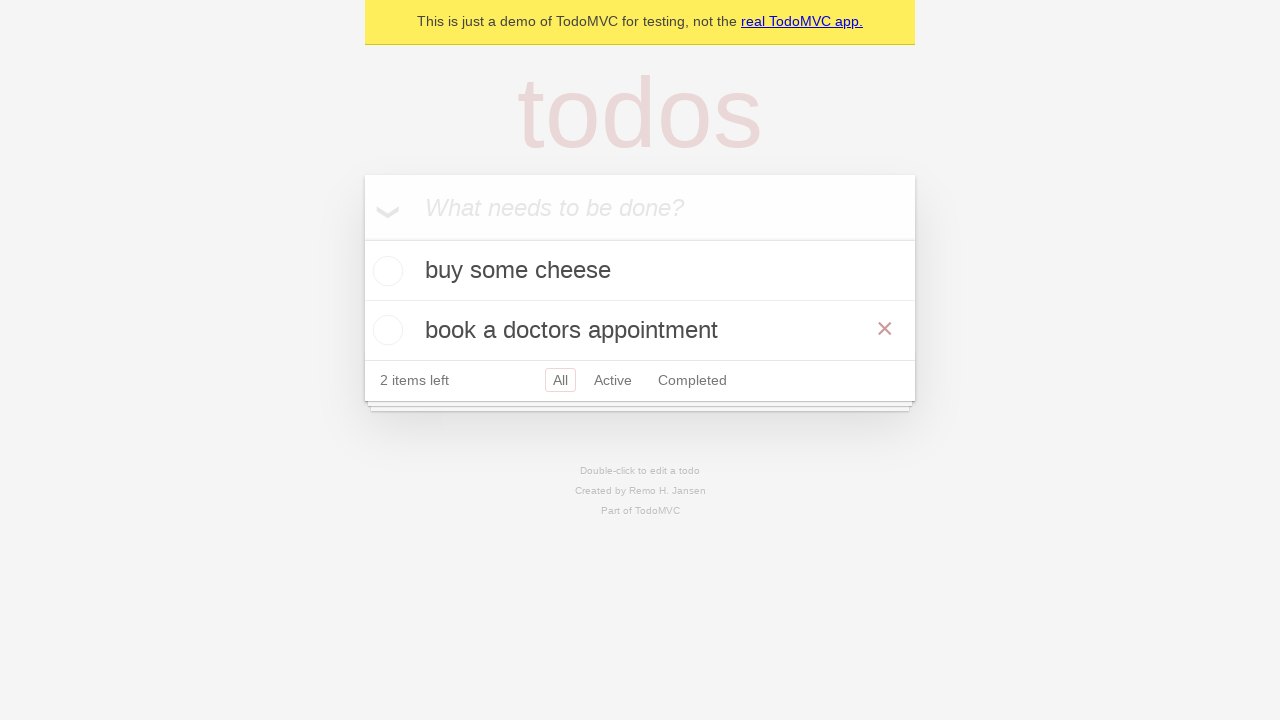